Tests drag and drop functionality on the jQuery UI demo page by dragging an element and dropping it onto a target droppable area within an iframe.

Starting URL: https://jqueryui.com/droppable/

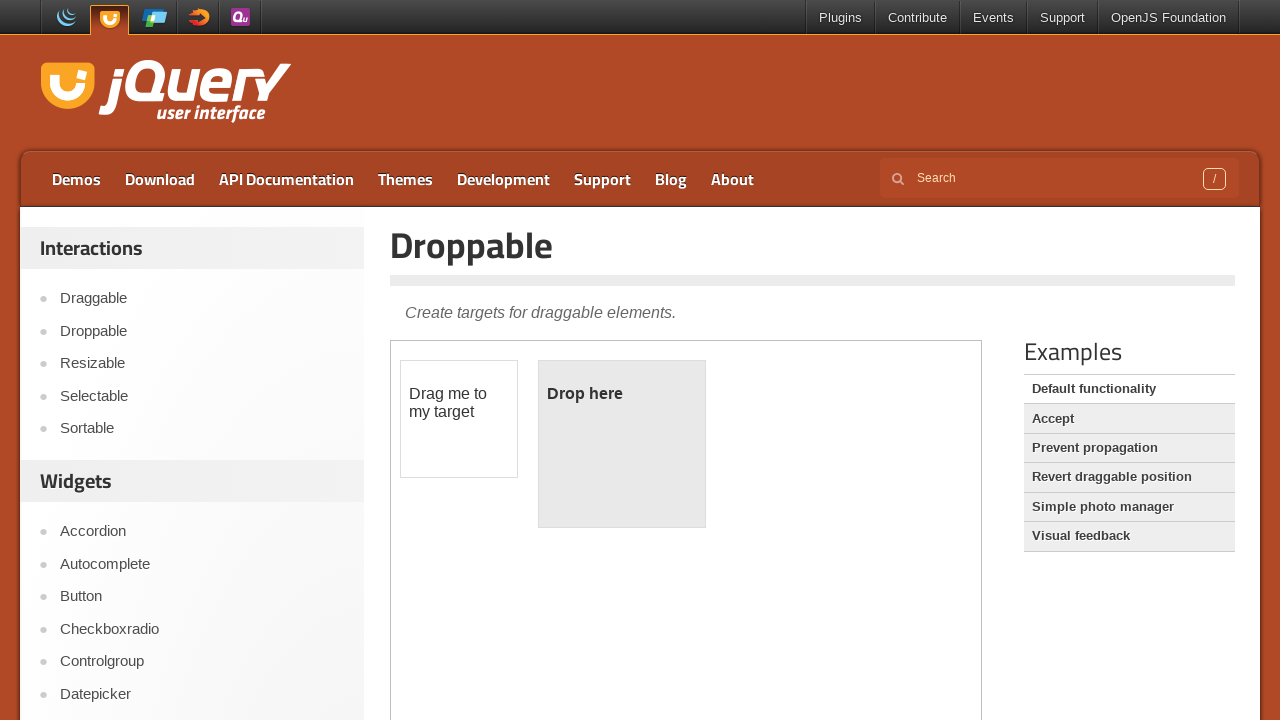

Located the demo iframe containing drag and drop elements
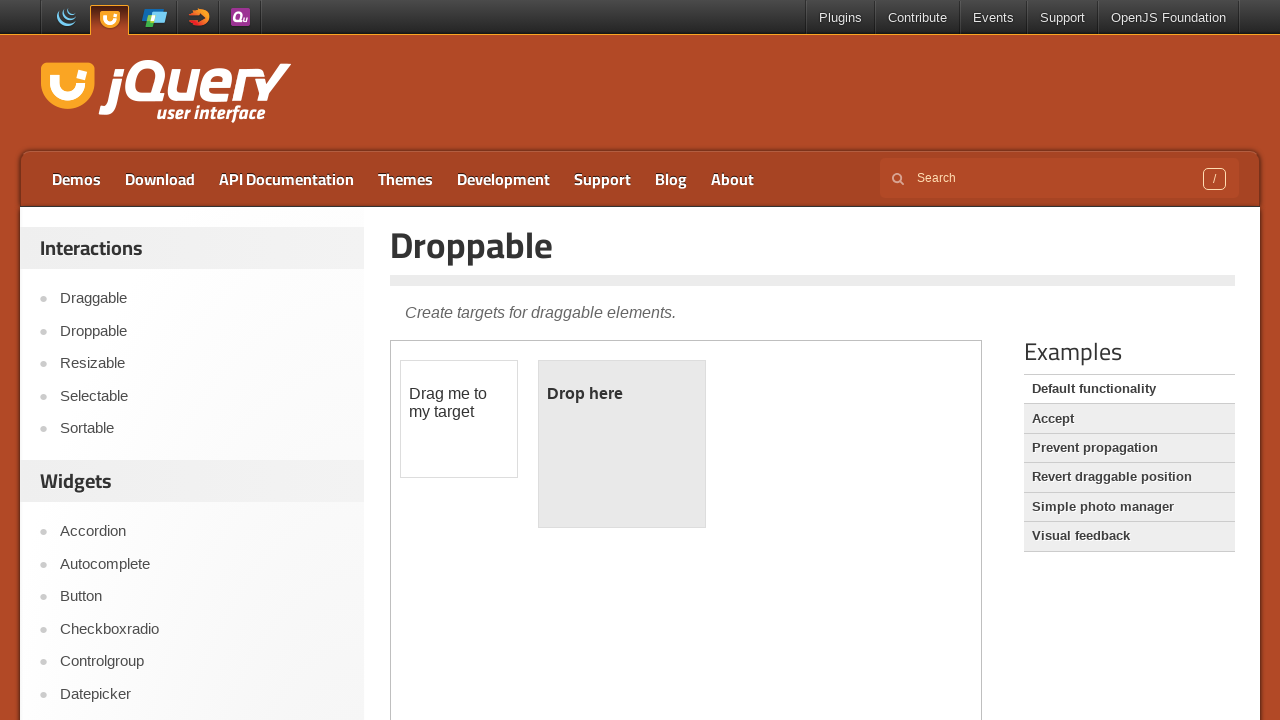

Located the draggable element (#draggable) within the iframe
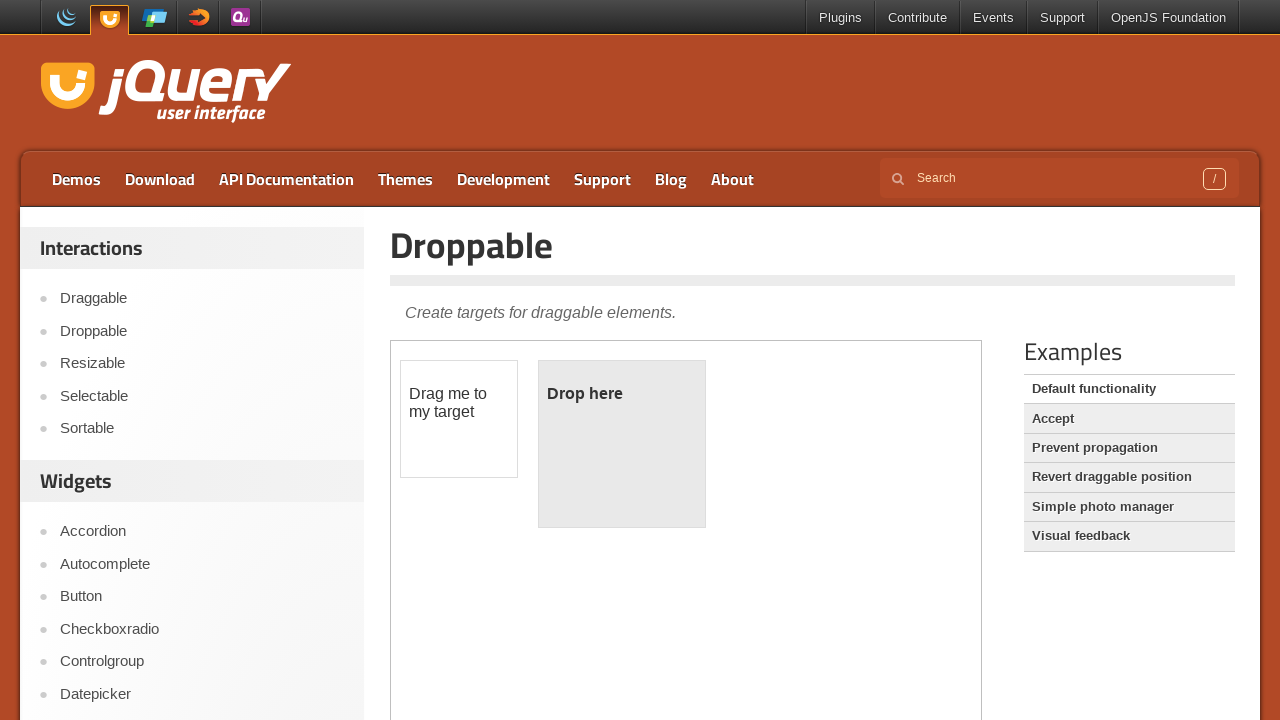

Located the droppable target element (#droppable) within the iframe
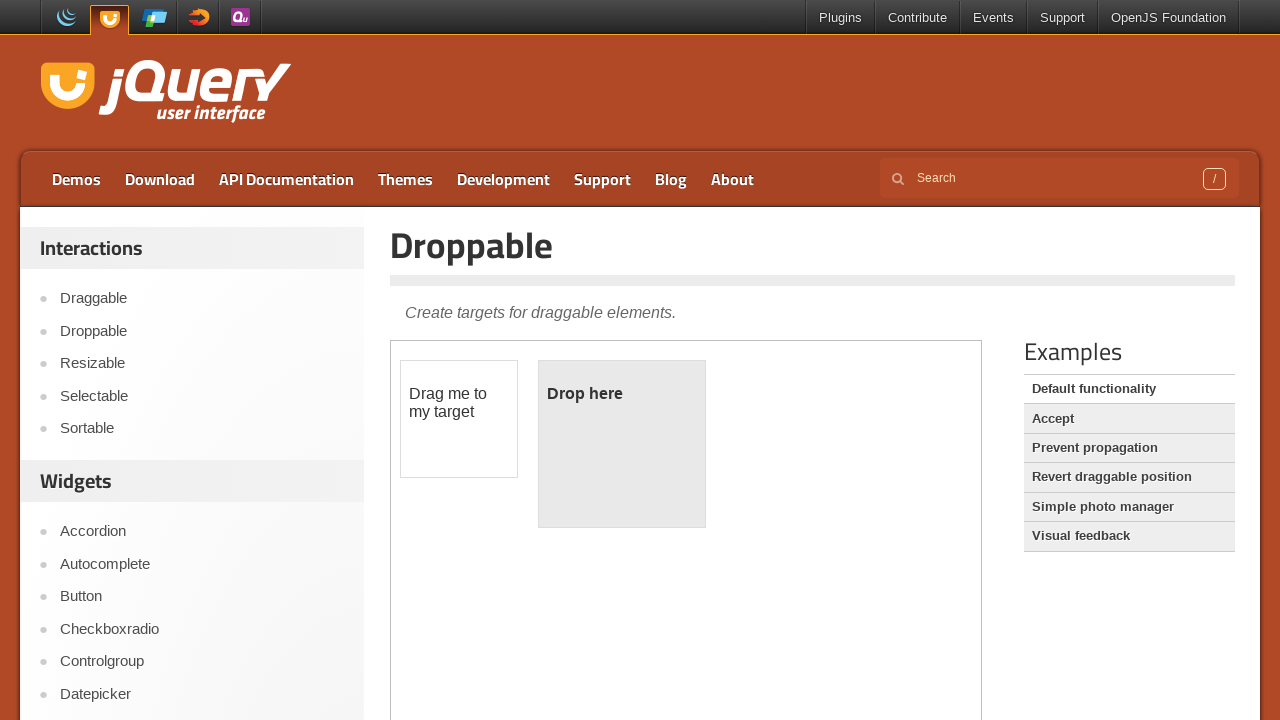

Dragged the draggable element and dropped it onto the droppable target at (622, 444)
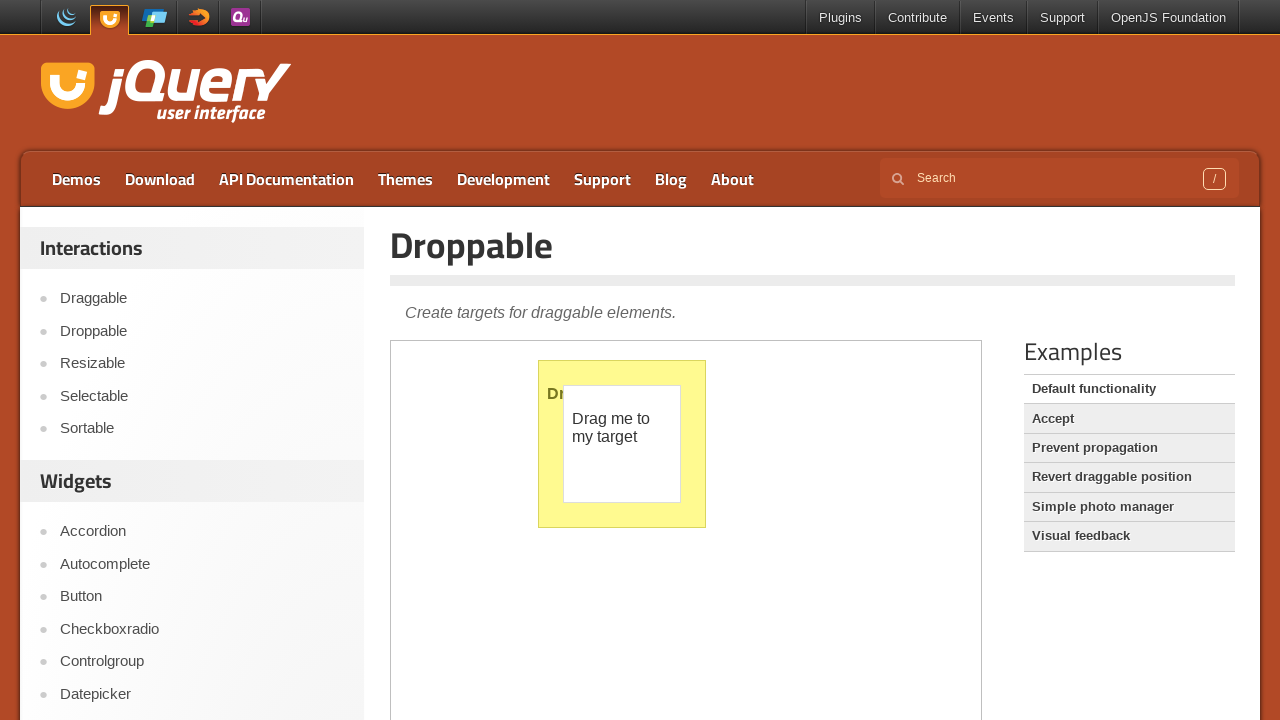

Verified drop was successful - droppable element now displays 'Dropped!' text
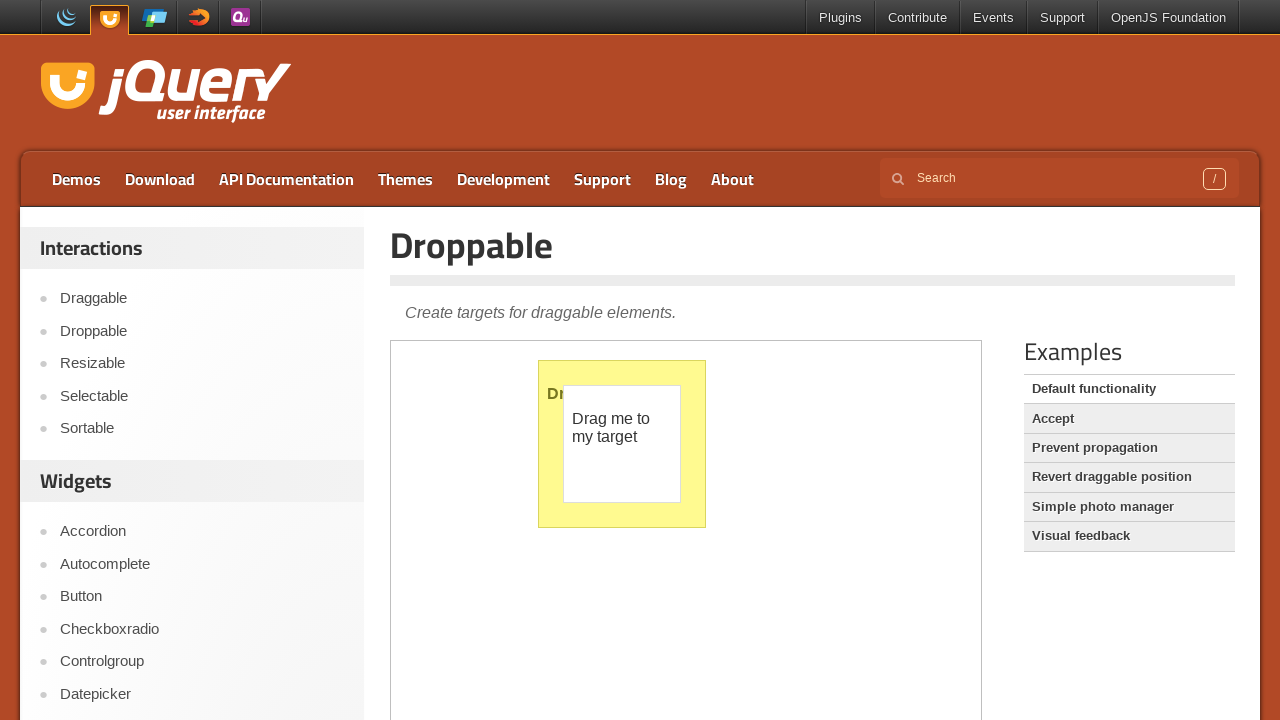

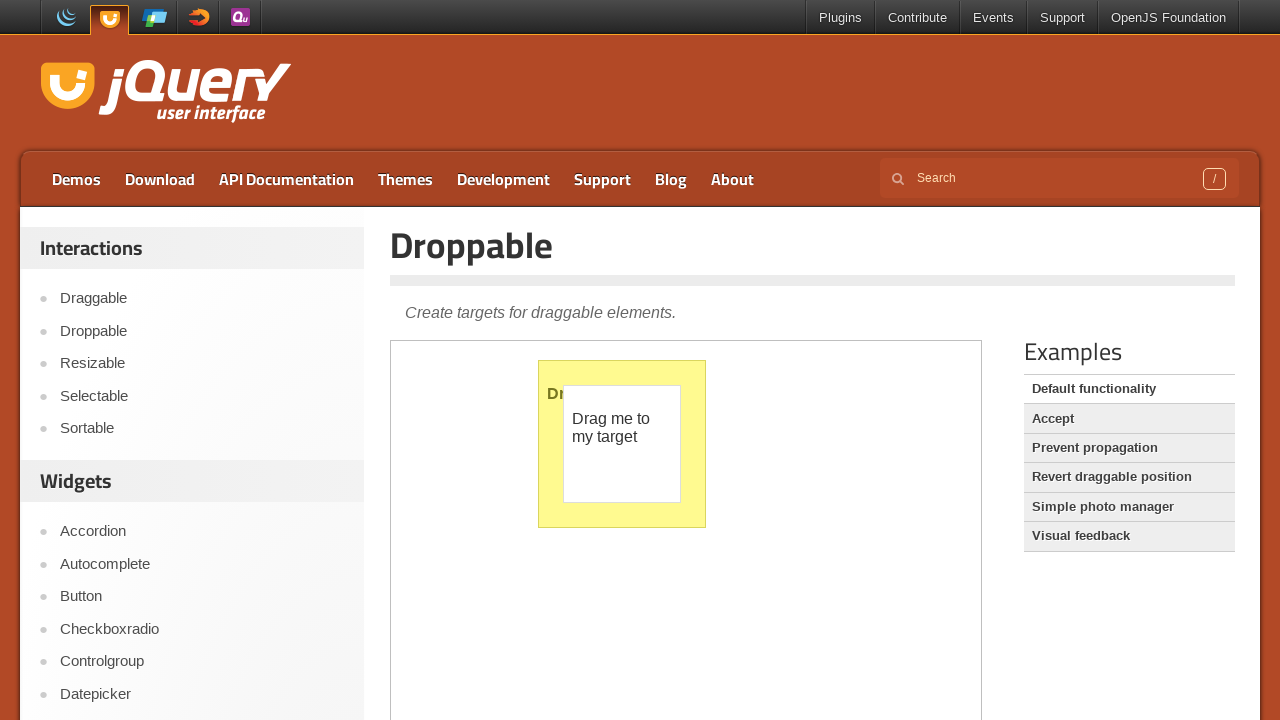